Tests drag and drop functionality by dragging an element from one location and dropping it to another using jQuery UI's droppable demo

Starting URL: https://jqueryui.com/droppable/

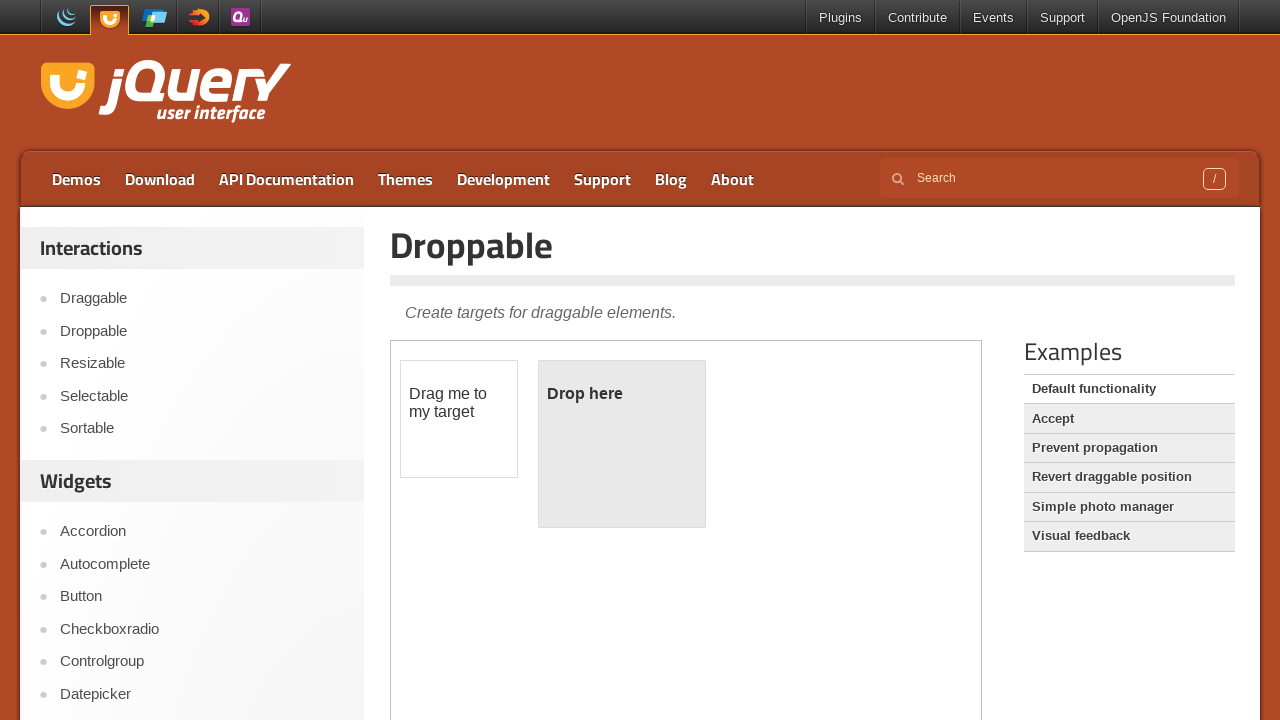

Waited for draggable element to load in iframe
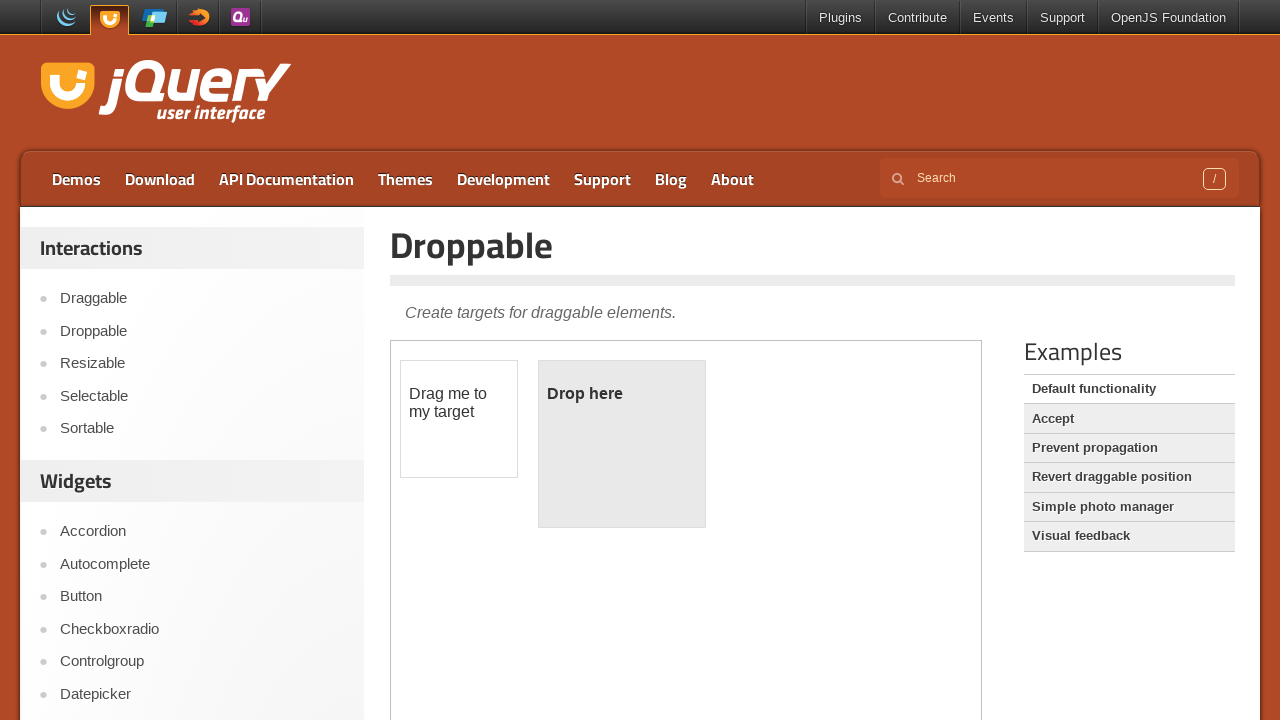

Located iframe containing drag and drop demo
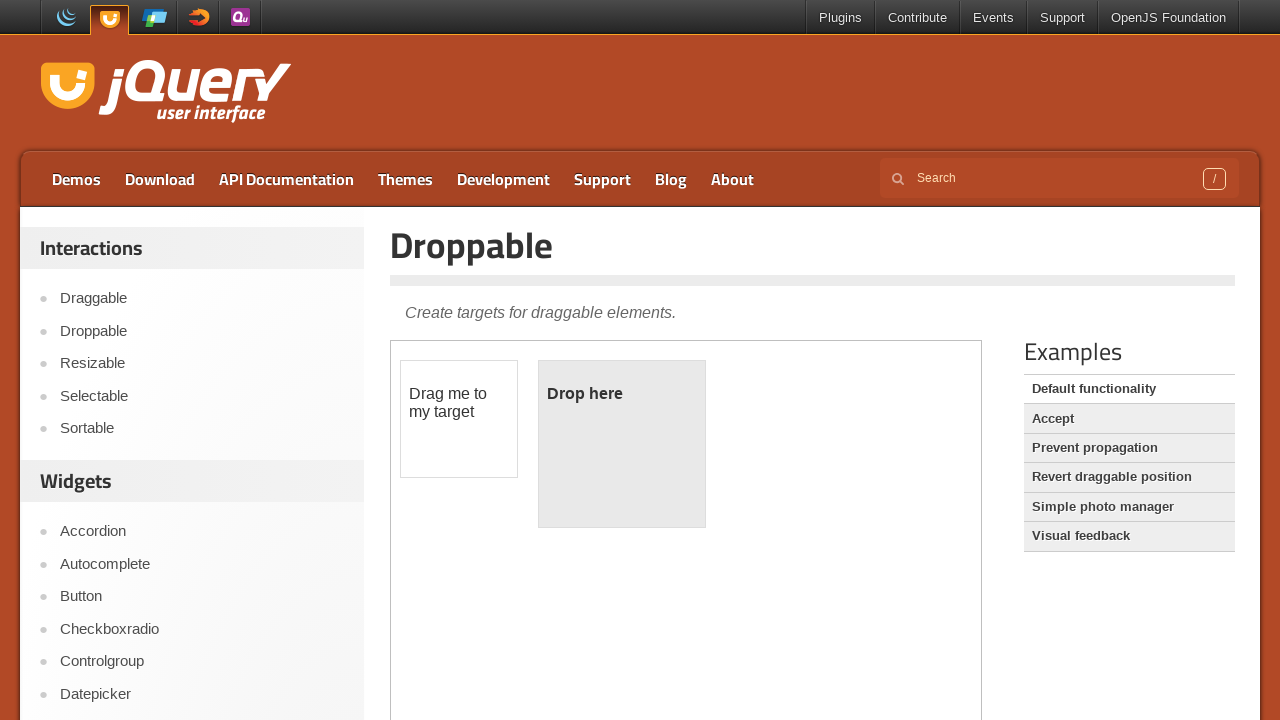

Located draggable element
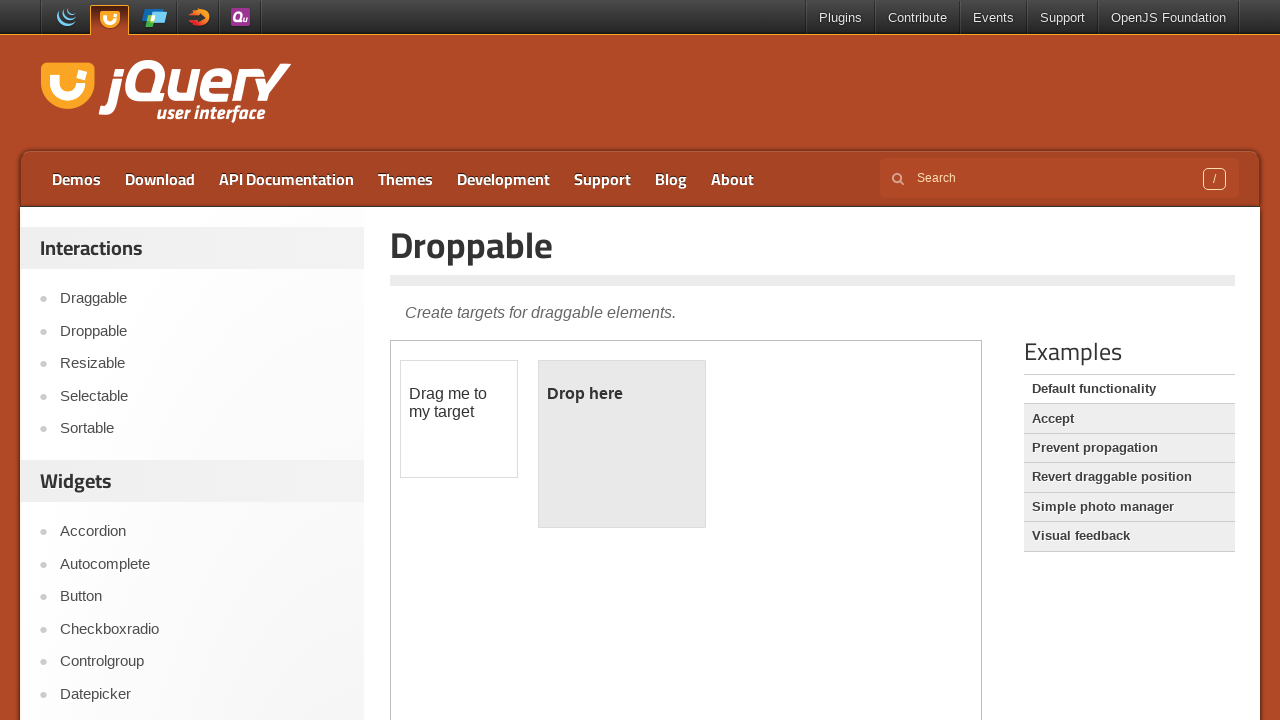

Located droppable element
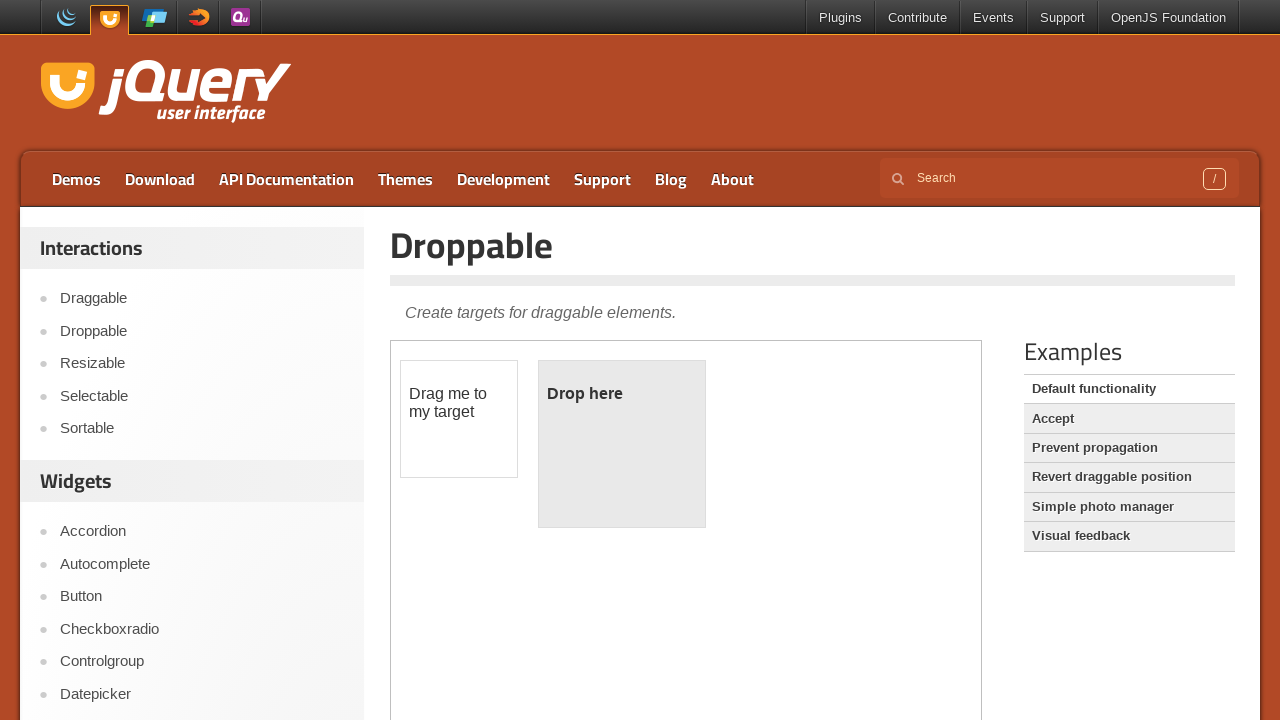

Dragged element to drop zone at (622, 444)
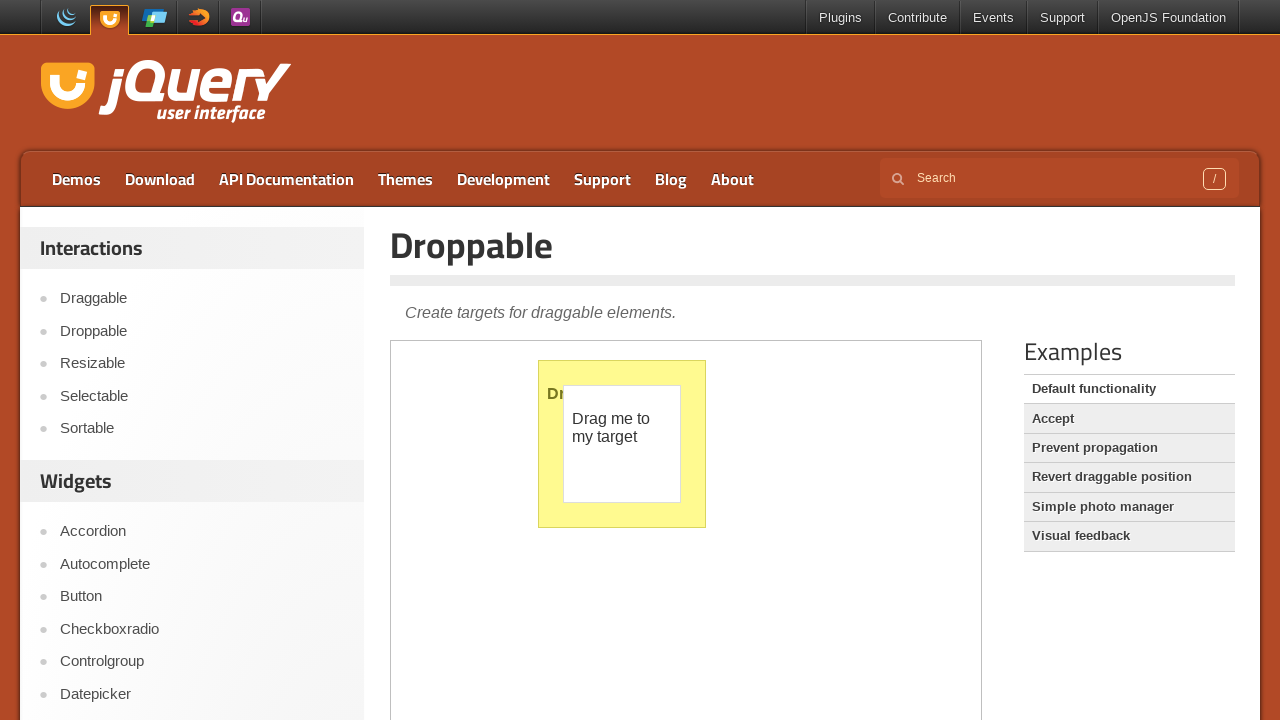

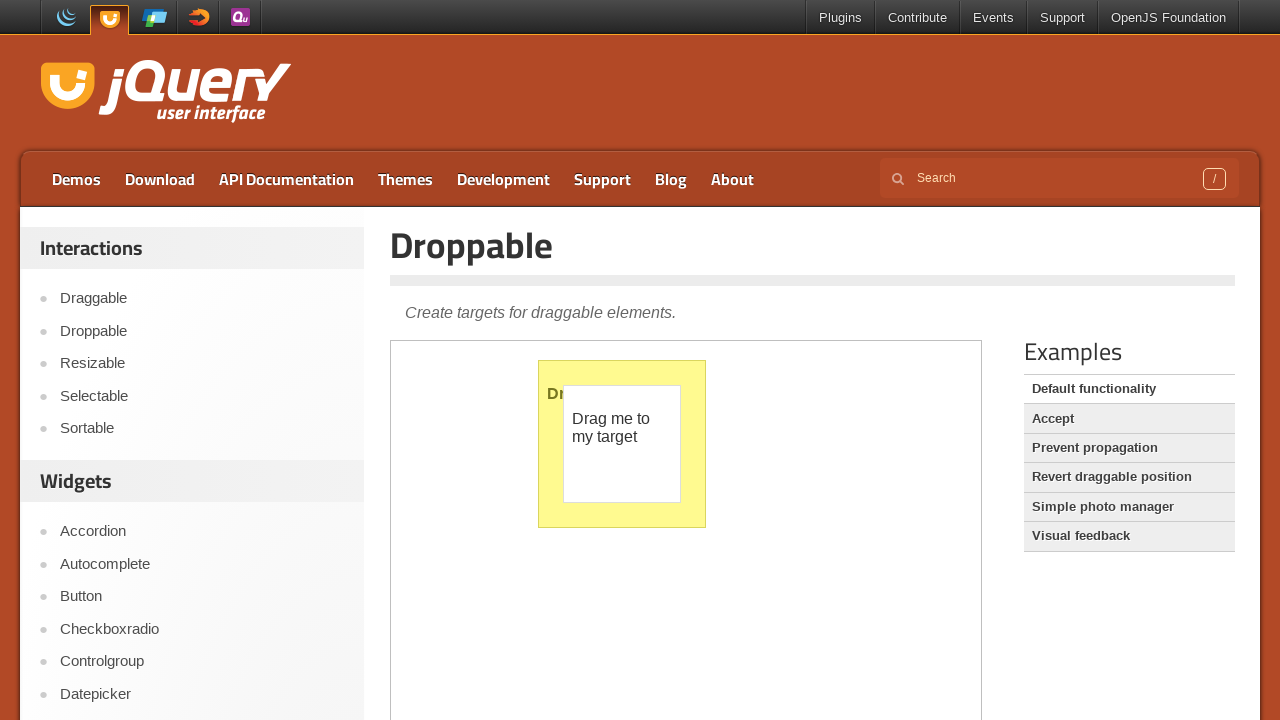